Tests that clicking the ask link navigates to the ask page on Hacker News

Starting URL: https://news.ycombinator.com/

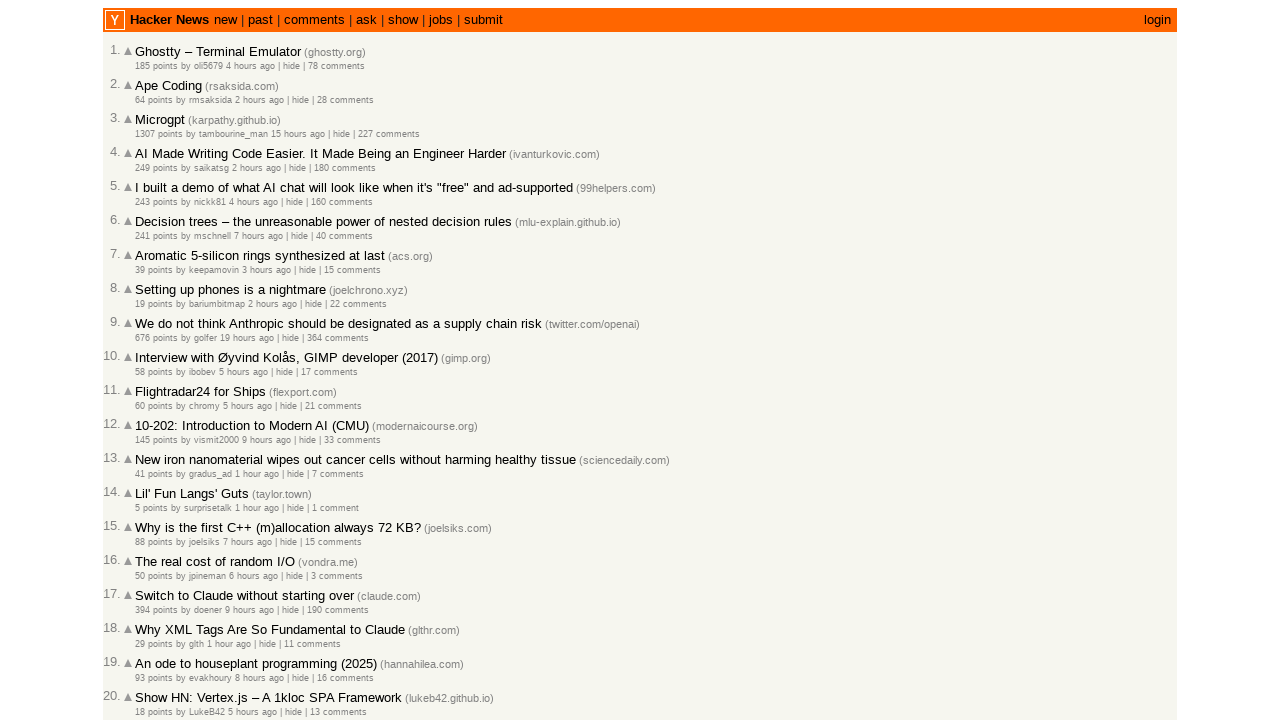

Clicked the 'ask' link on Hacker News homepage at (366, 20) on a:text('ask')
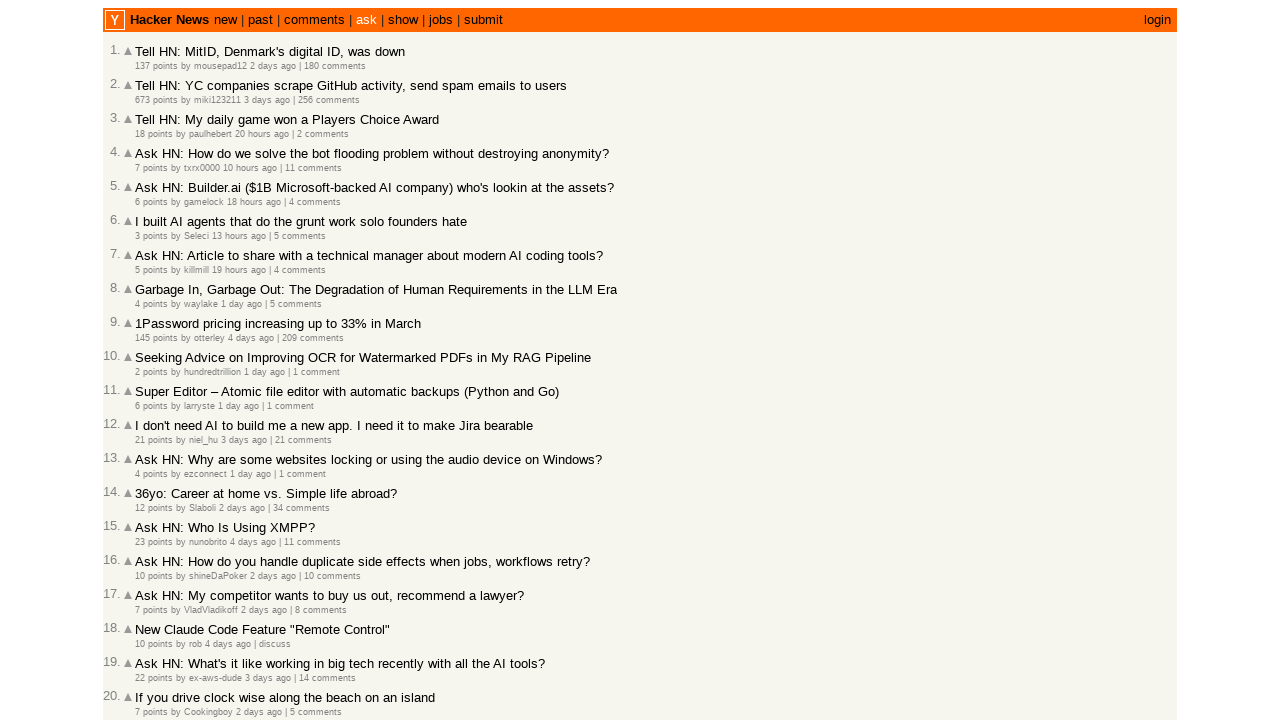

Navigated to the ask page at https://news.ycombinator.com/ask
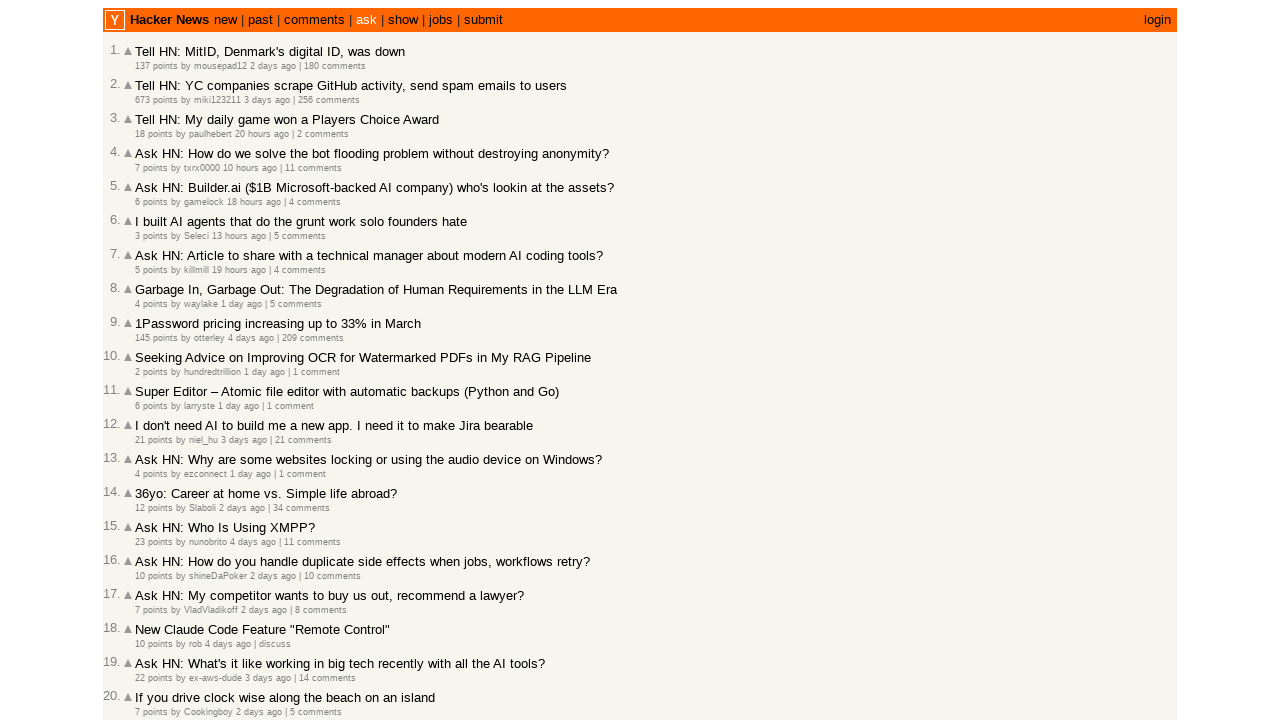

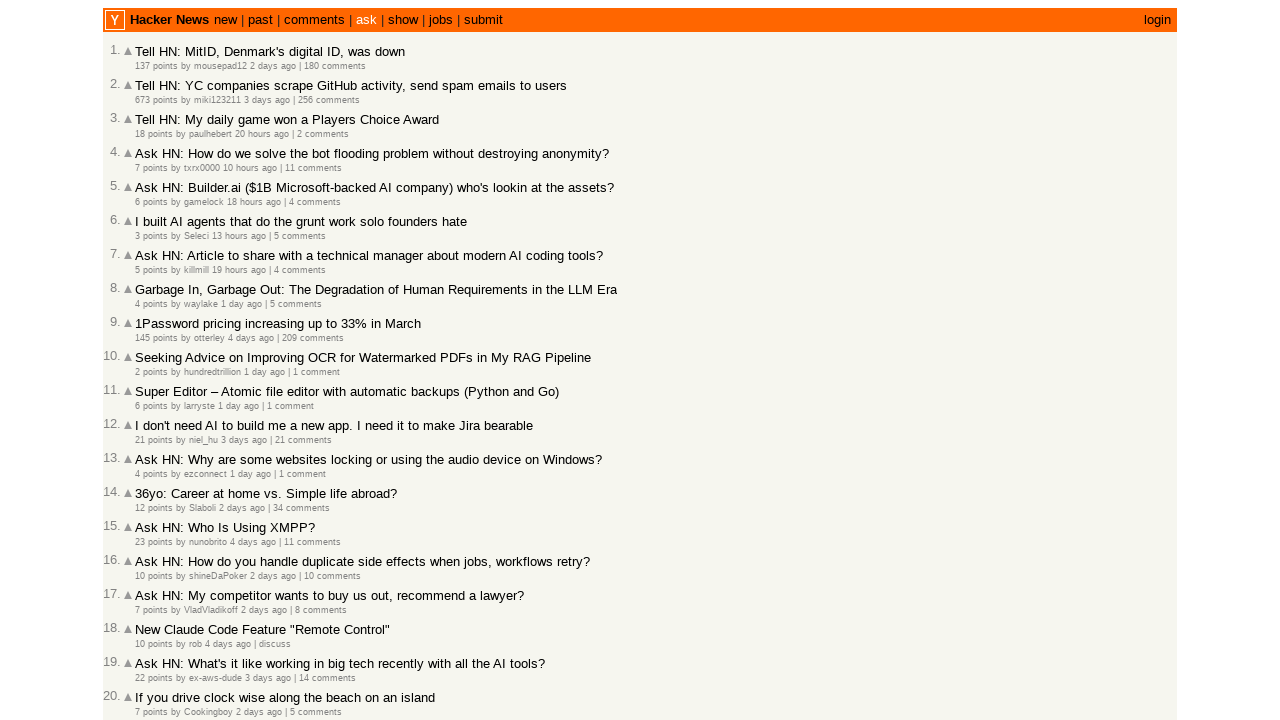